Tests addition operation on the scientific calculator by entering two numbers and verifying the result

Starting URL: https://www.calculator.net

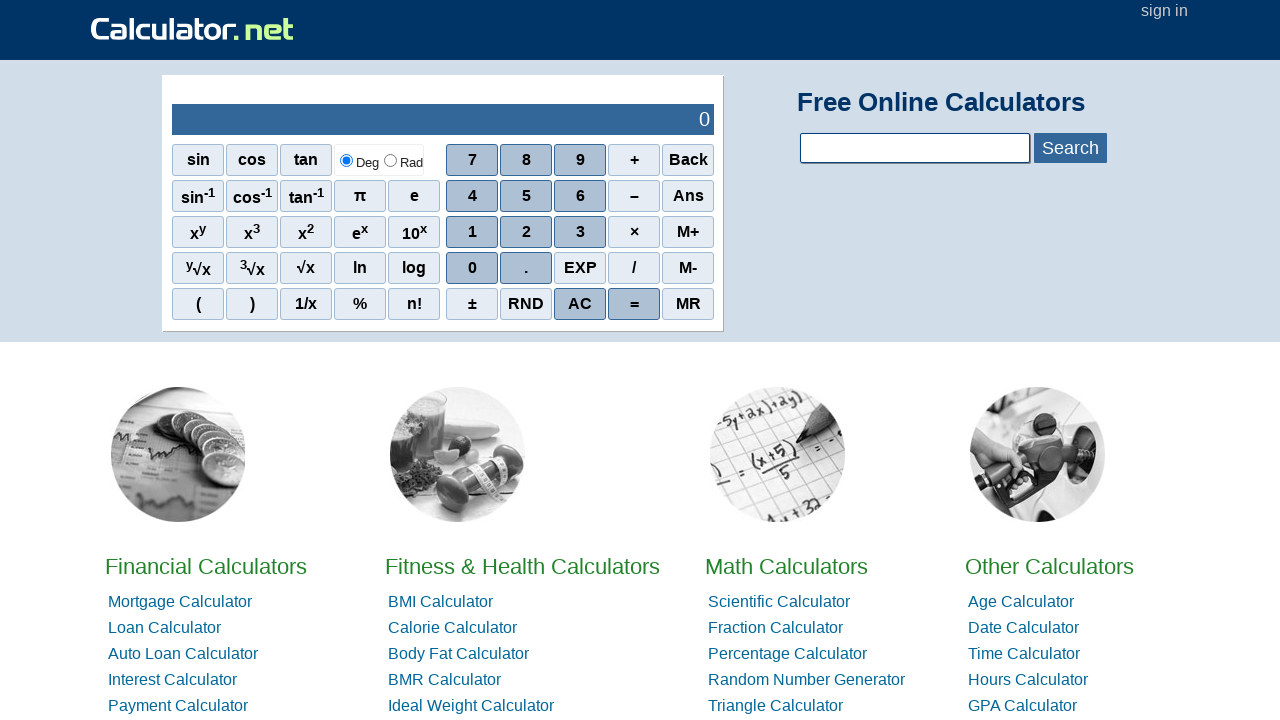

Entered first number '42' into calculator input field on xpath=//*[@id='sciInPut']
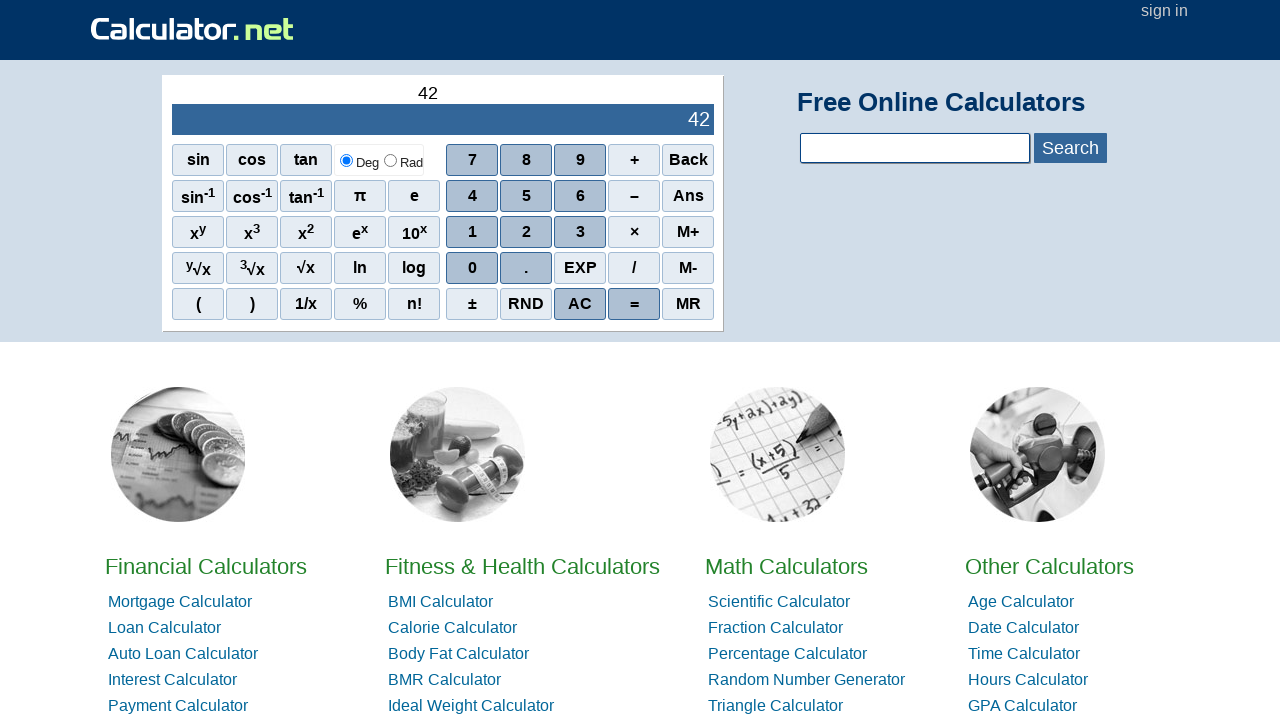

Clicked addition operator button at (634, 160) on (//*[@class='sciop'])[1]
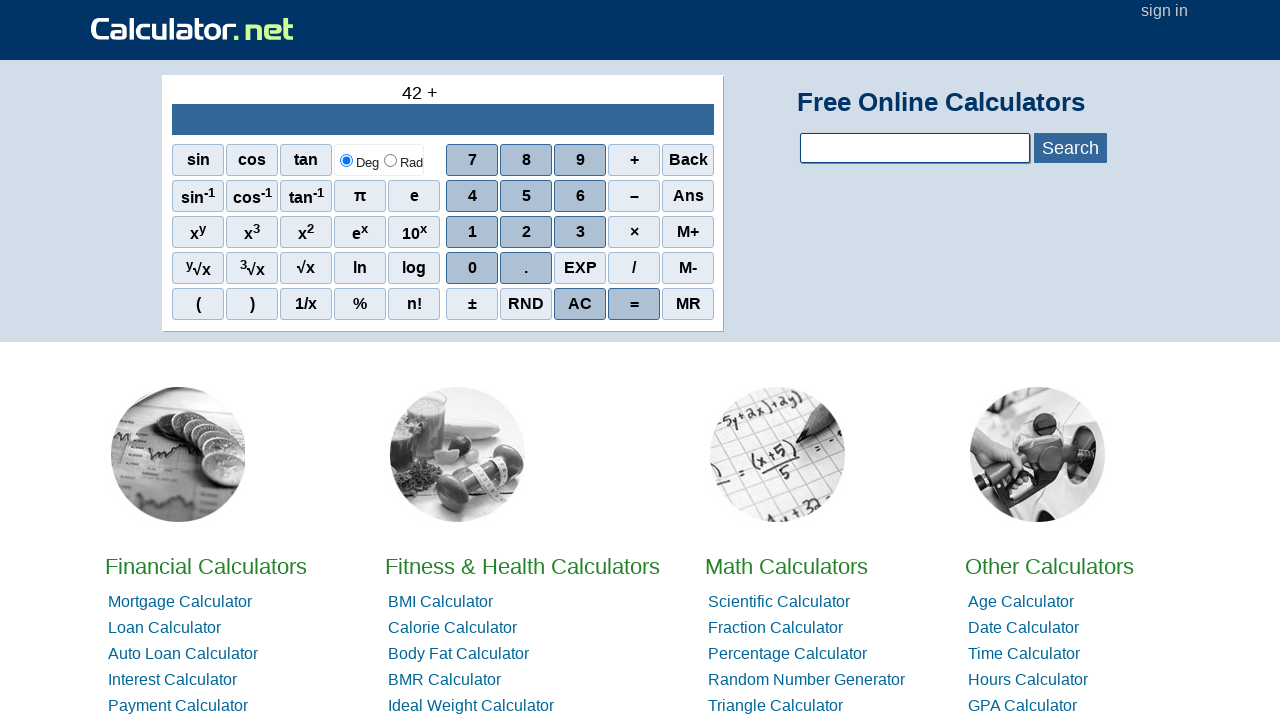

Entered second number '58' into calculator input field on xpath=//*[@id='sciInPut']
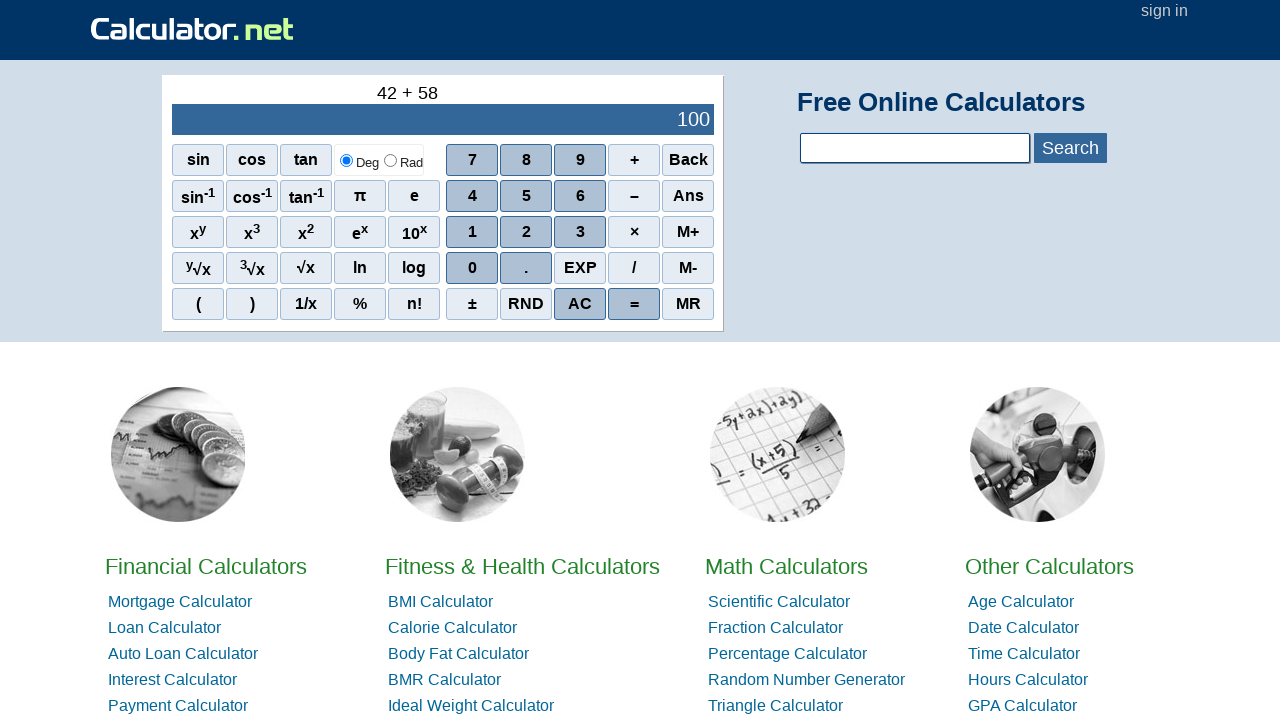

Result output field loaded and is visible
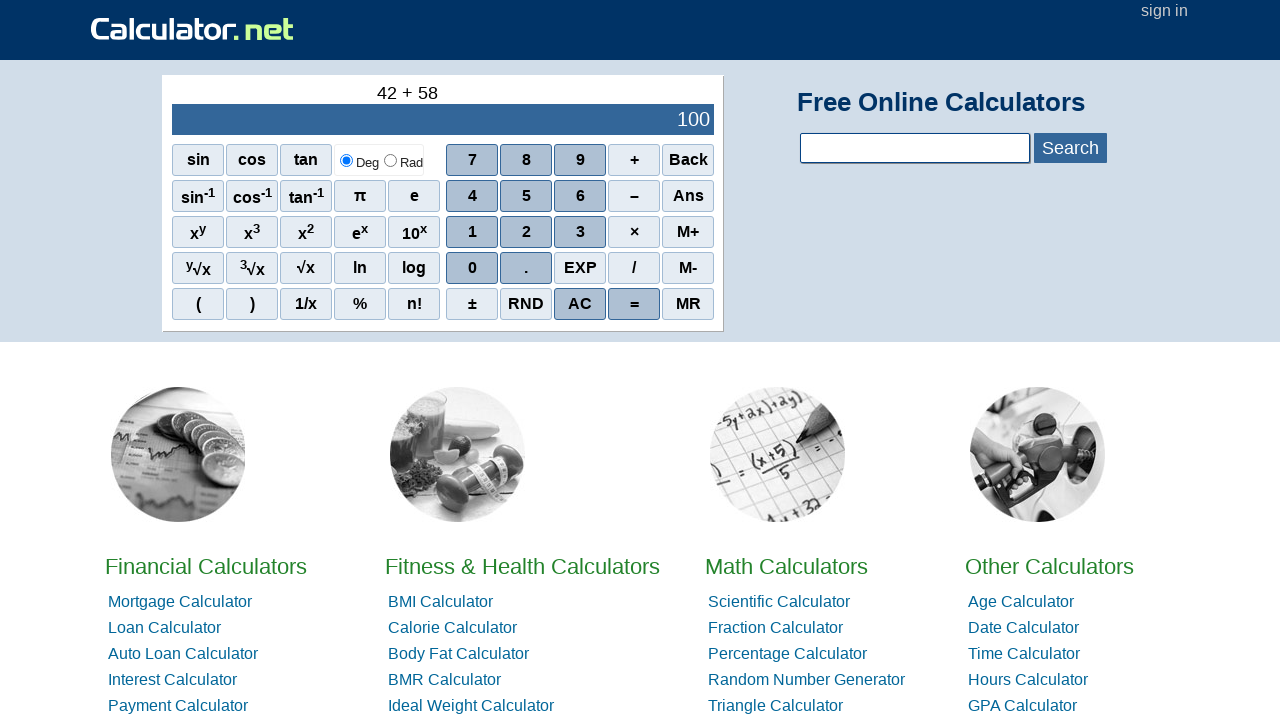

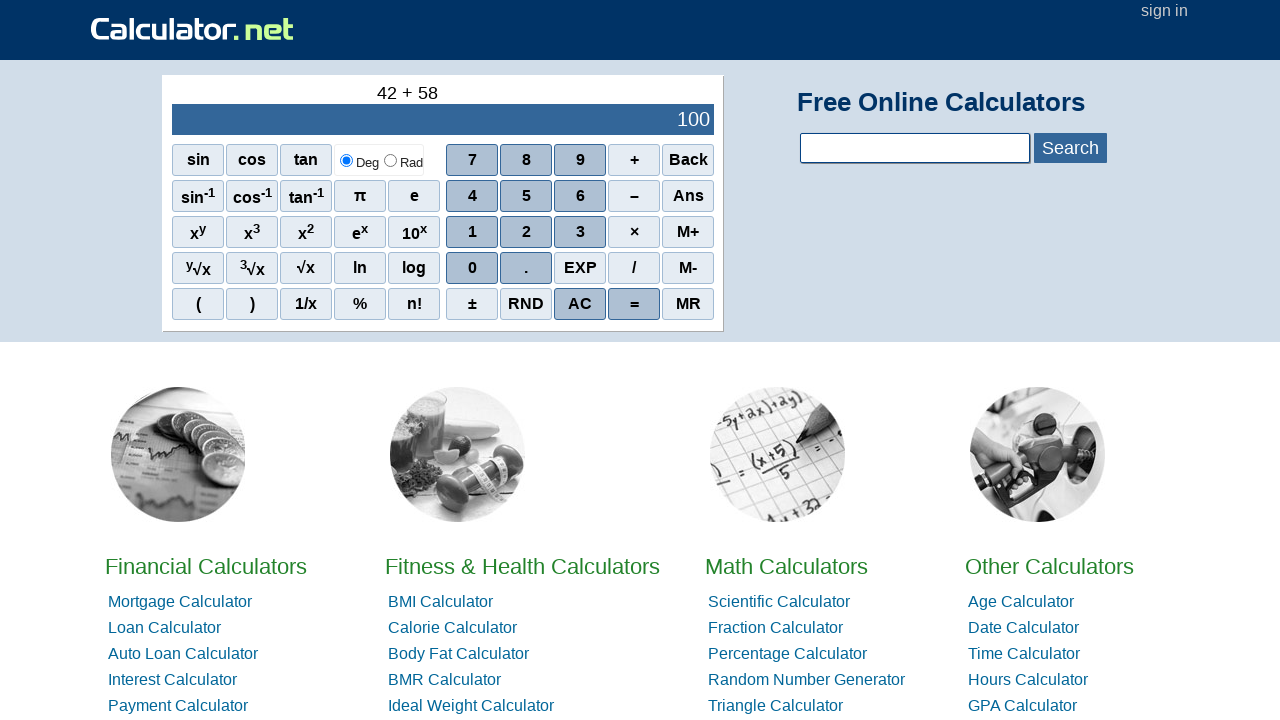